Tests checkbox functionality by clicking a checkbox and verifying it becomes selected

Starting URL: https://the-internet.herokuapp.com

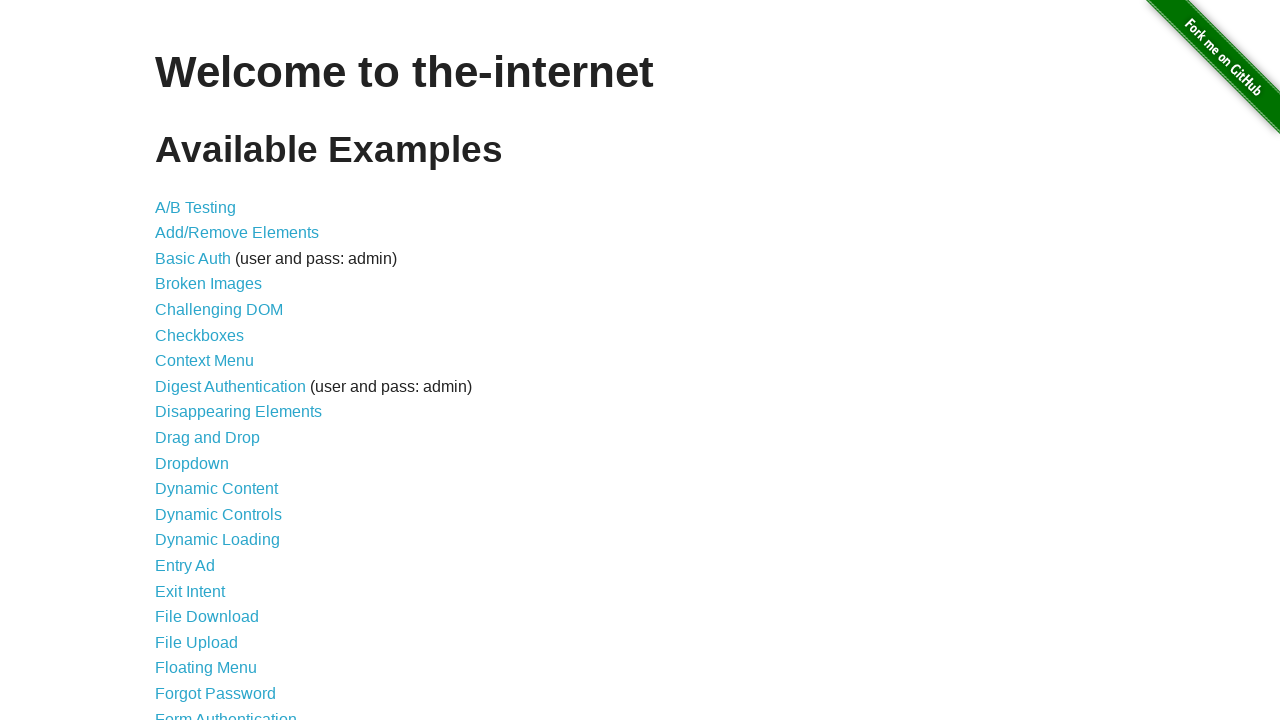

Clicked on Checkboxes link to navigate to checkbox test page at (200, 335) on a[href='/checkboxes']
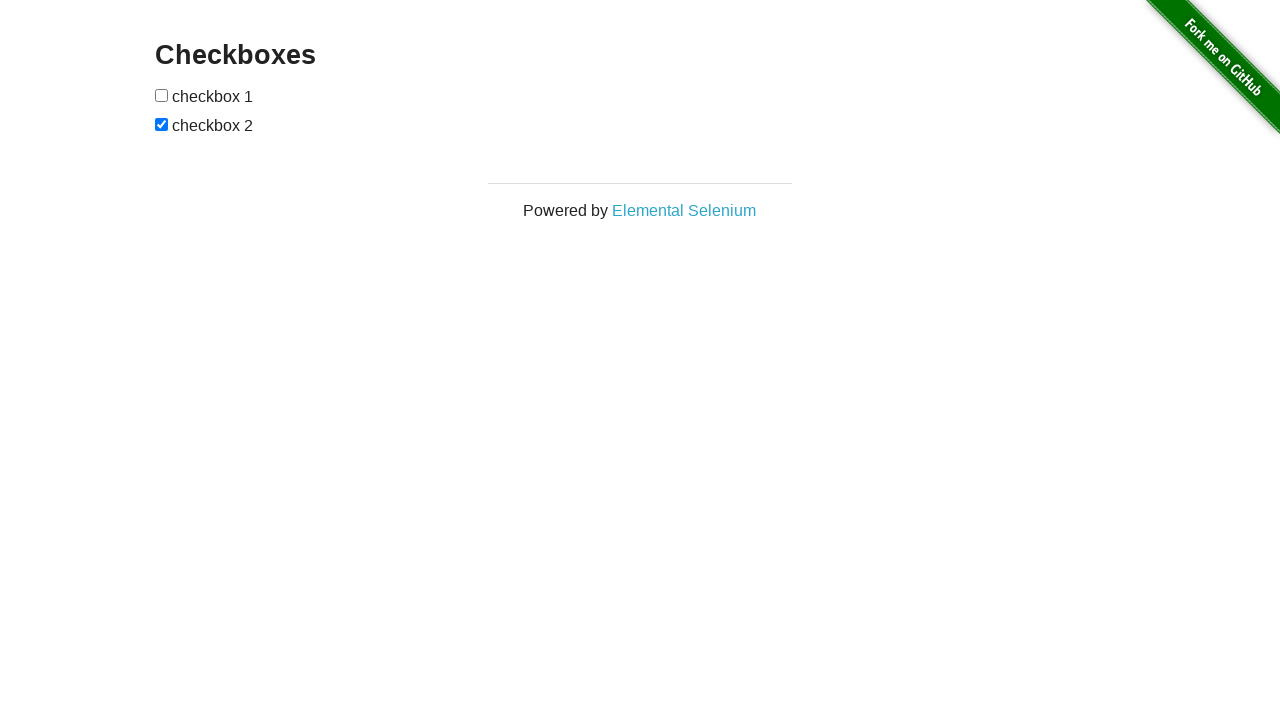

Clicked on first checkbox at (162, 95) on #checkboxes input:first-child
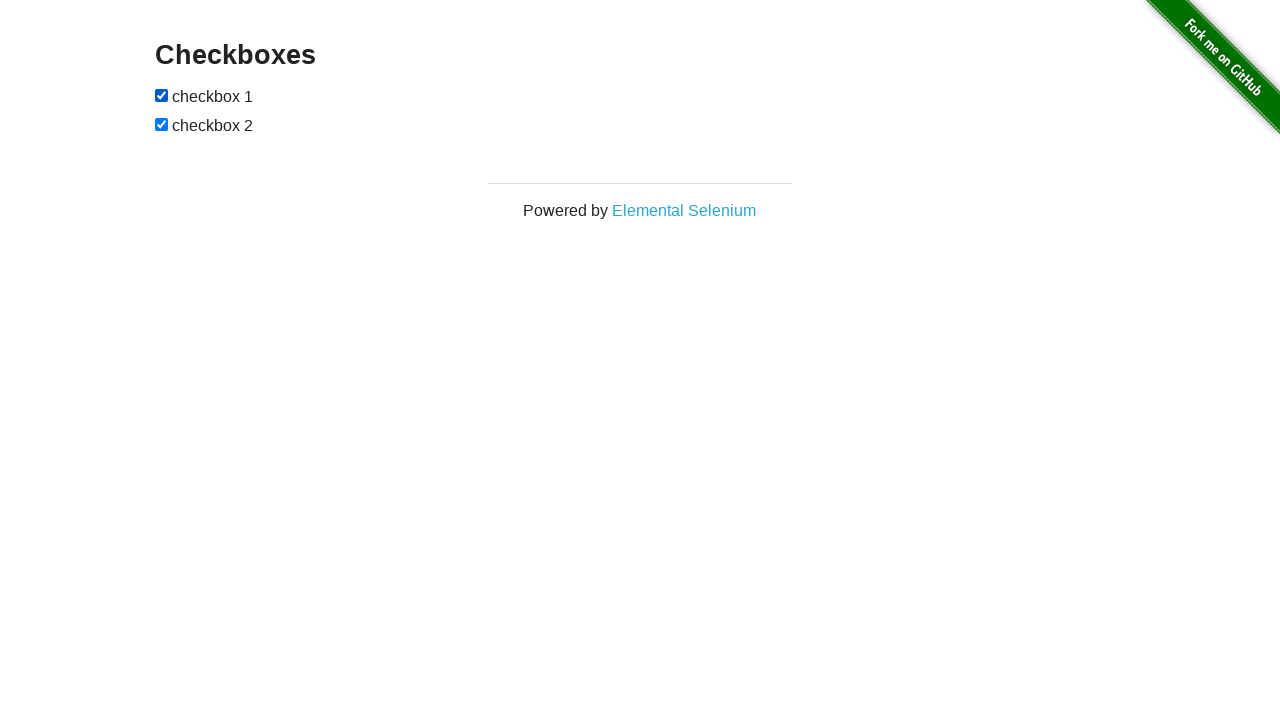

Verified that first checkbox is now selected
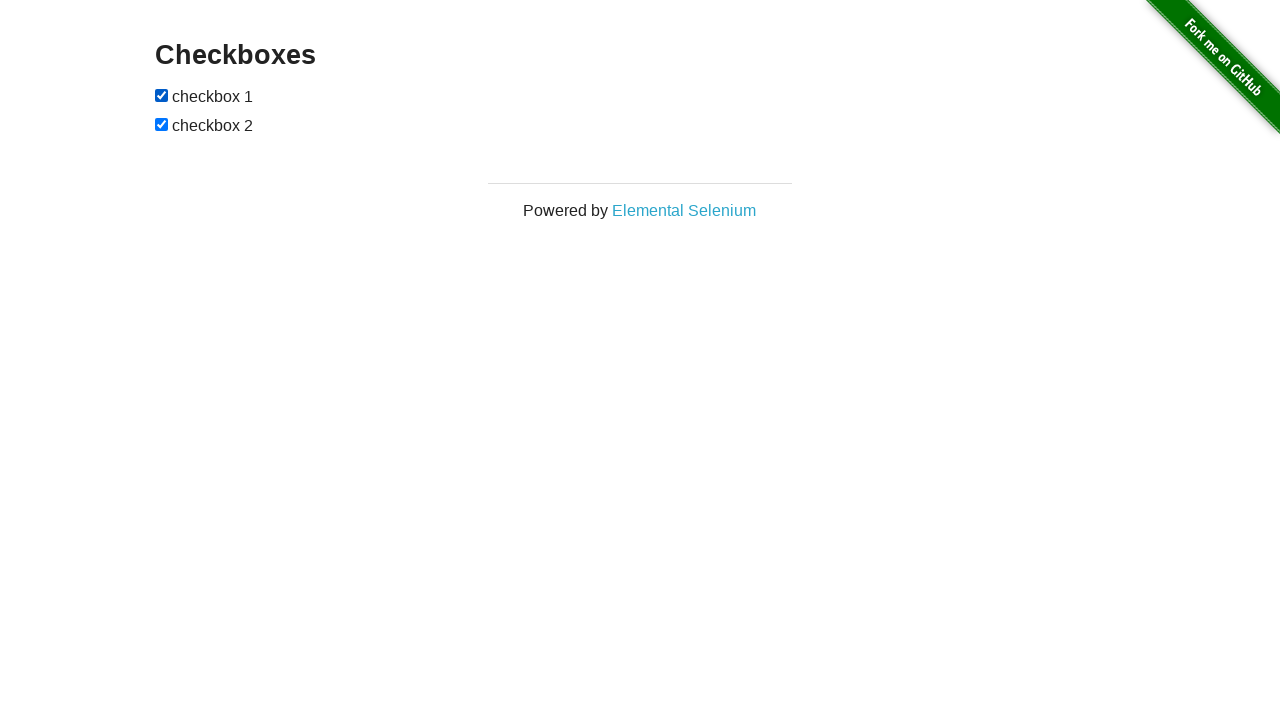

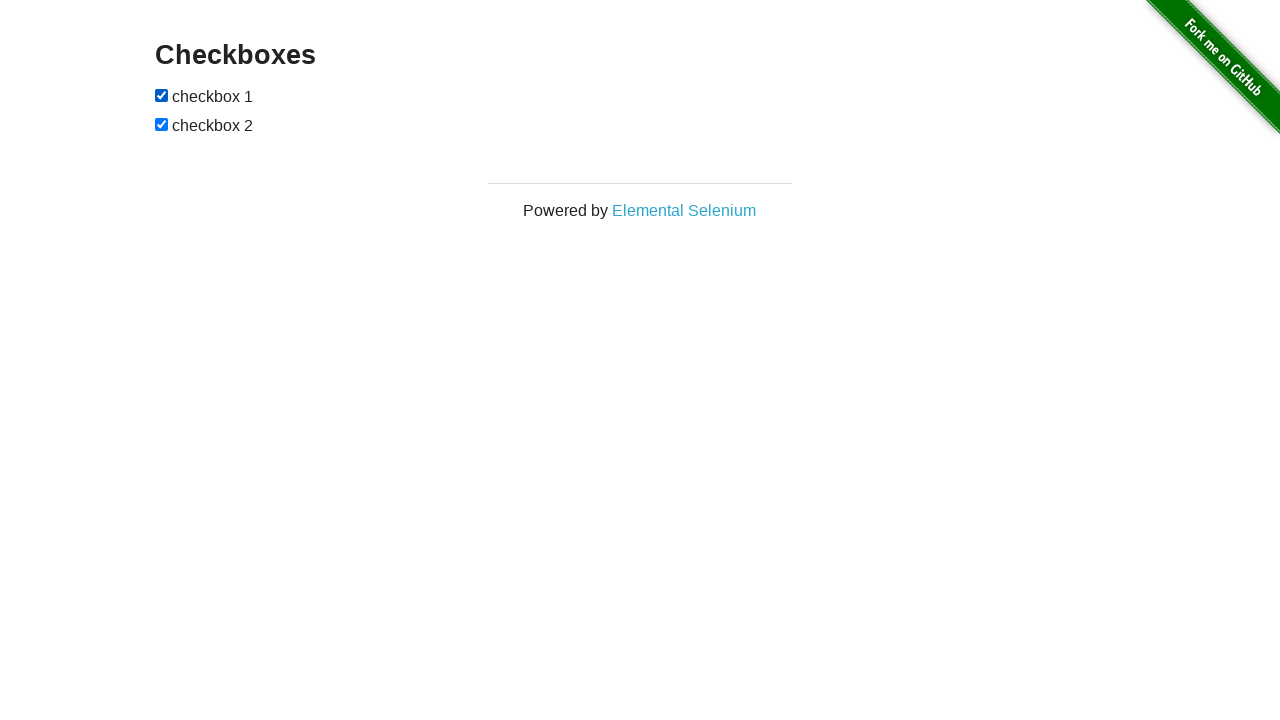